Navigates to Dynamic Loading example page with hidden element and makes it visible using JavaScript

Starting URL: https://the-internet.herokuapp.com

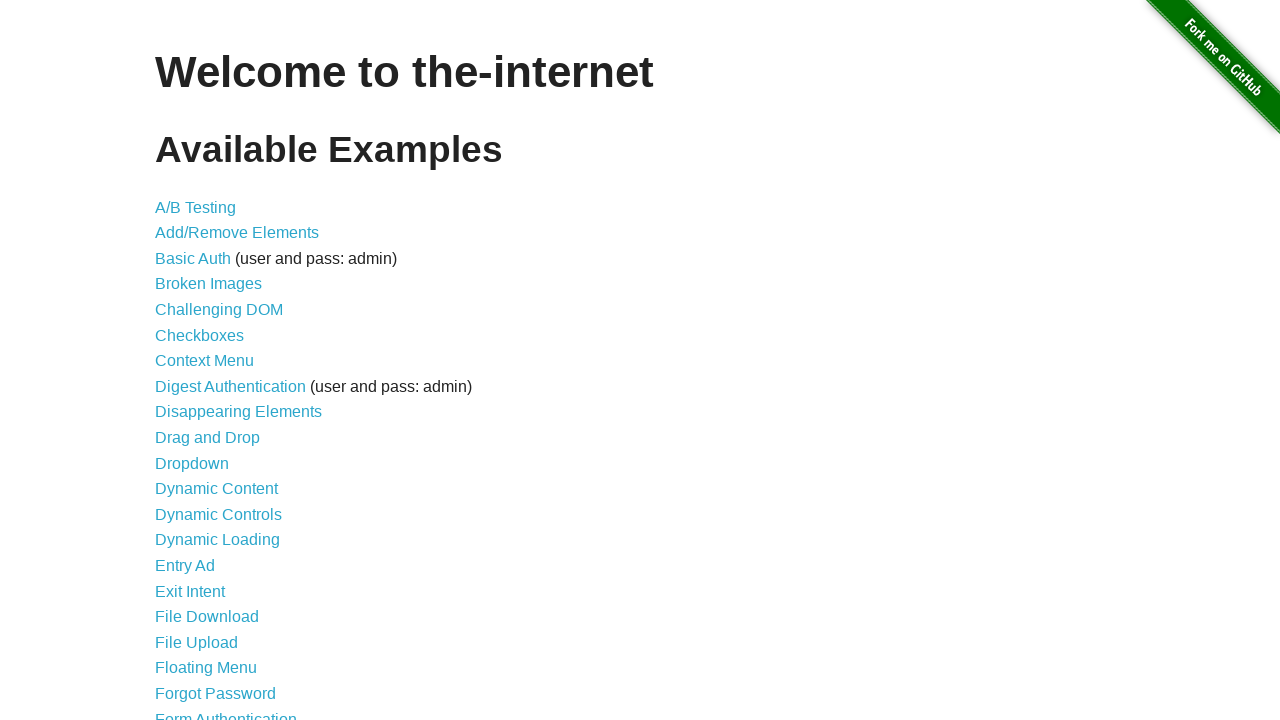

Clicked on Dynamic Loading link at (218, 540) on text=Dynamic Loading
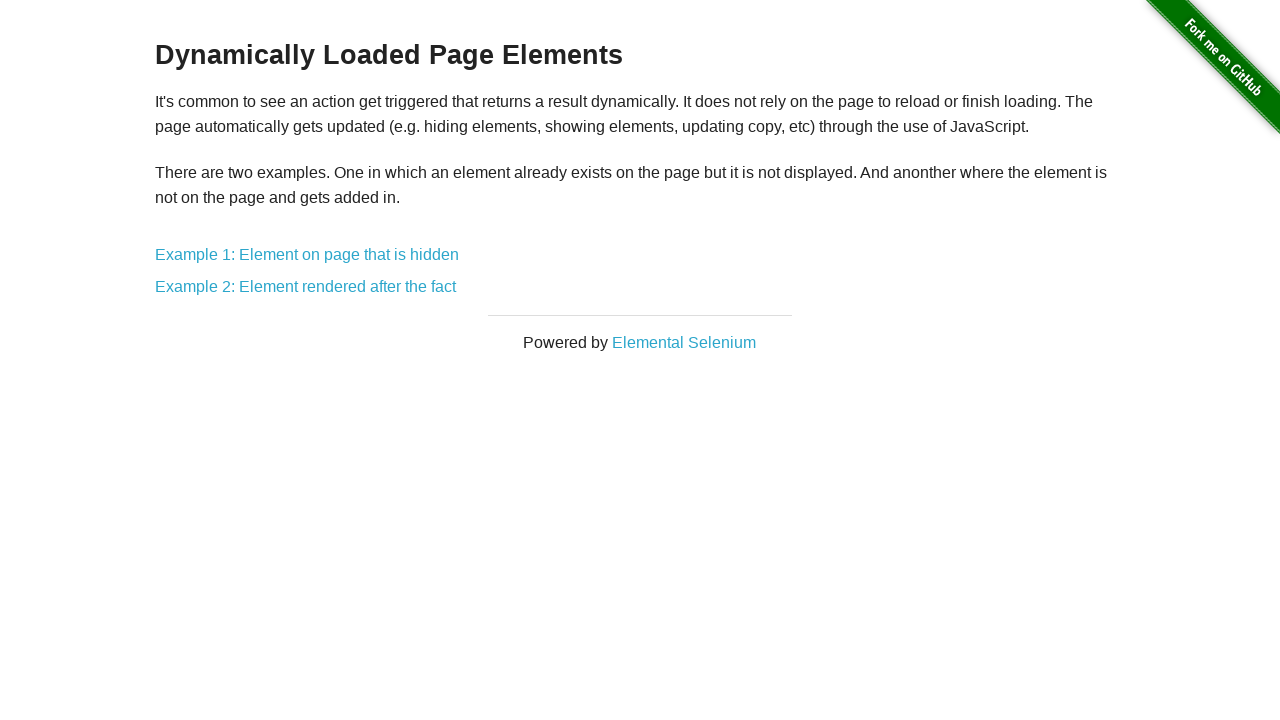

Clicked on Example 1: Element on page that is hidden at (307, 255) on text=Example 1: Element on page that is hidden
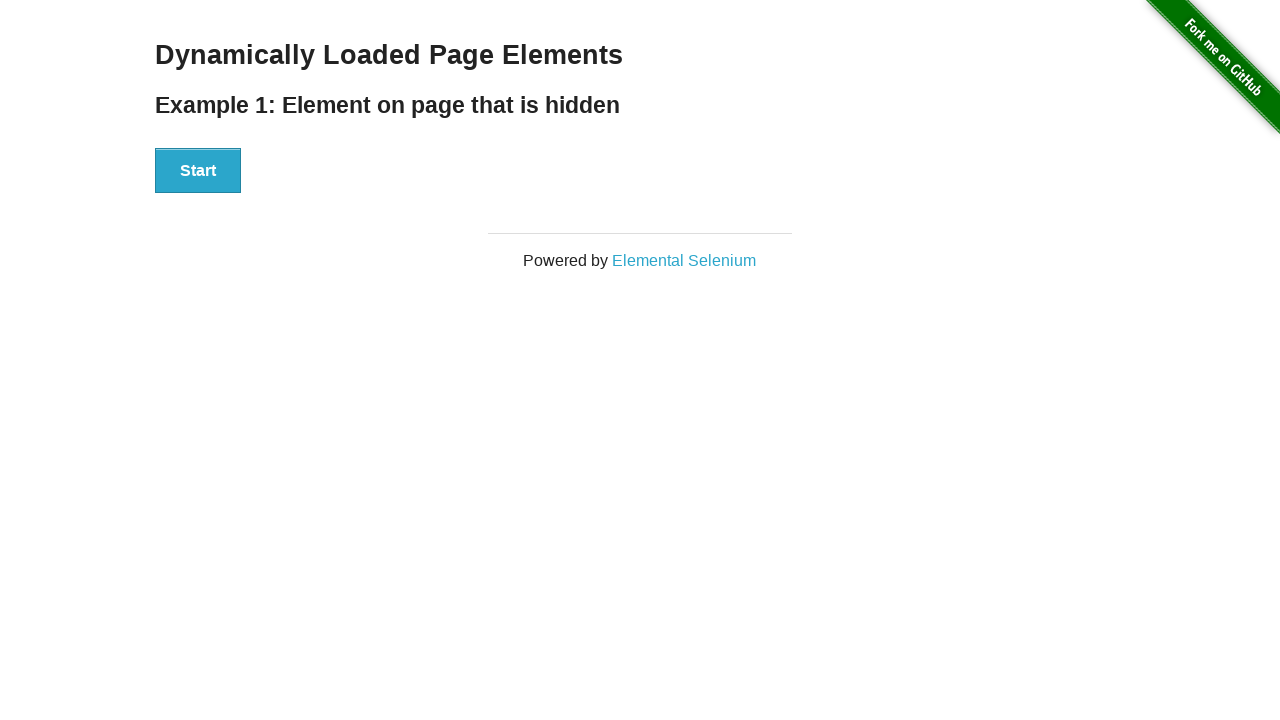

Made hidden element visible using JavaScript
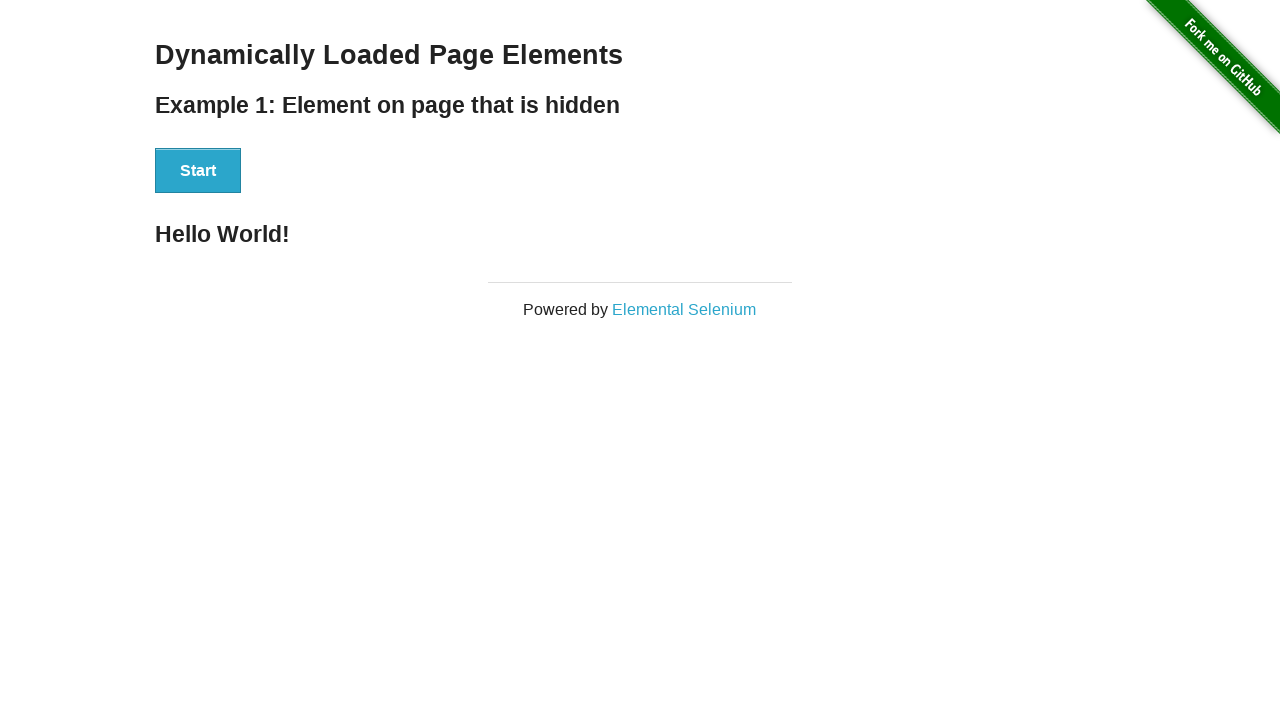

Hidden element is now visible
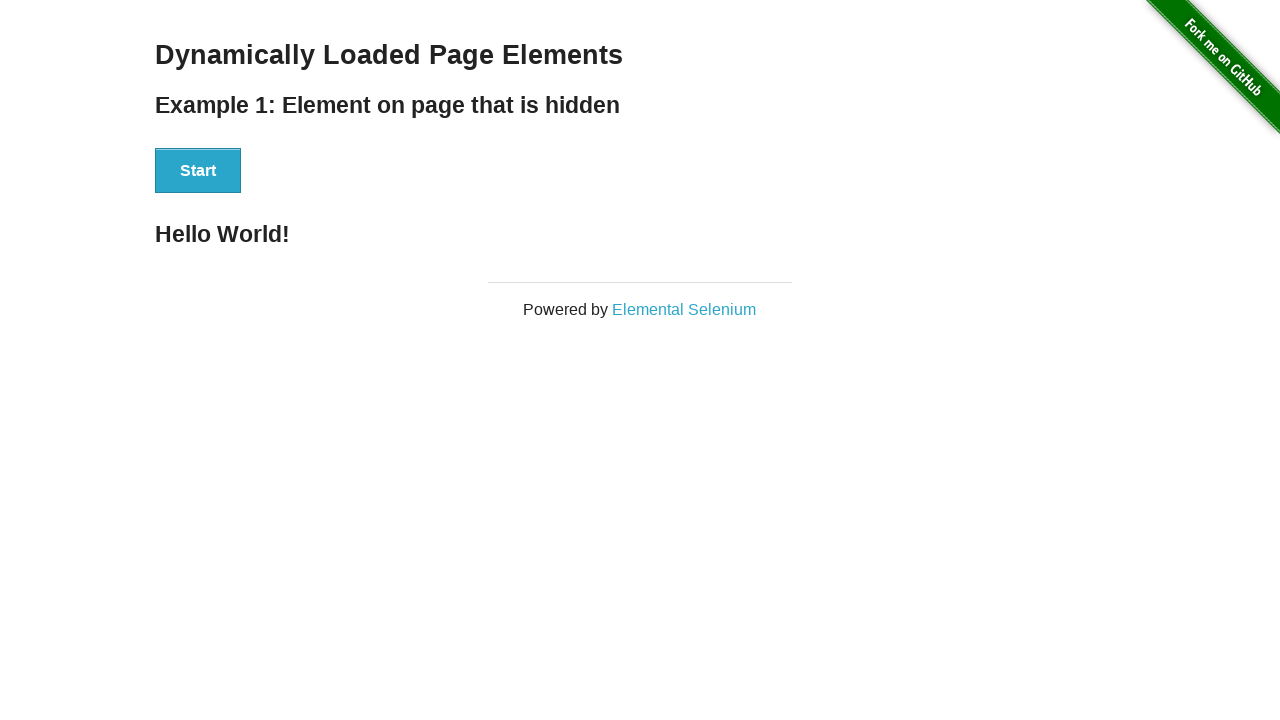

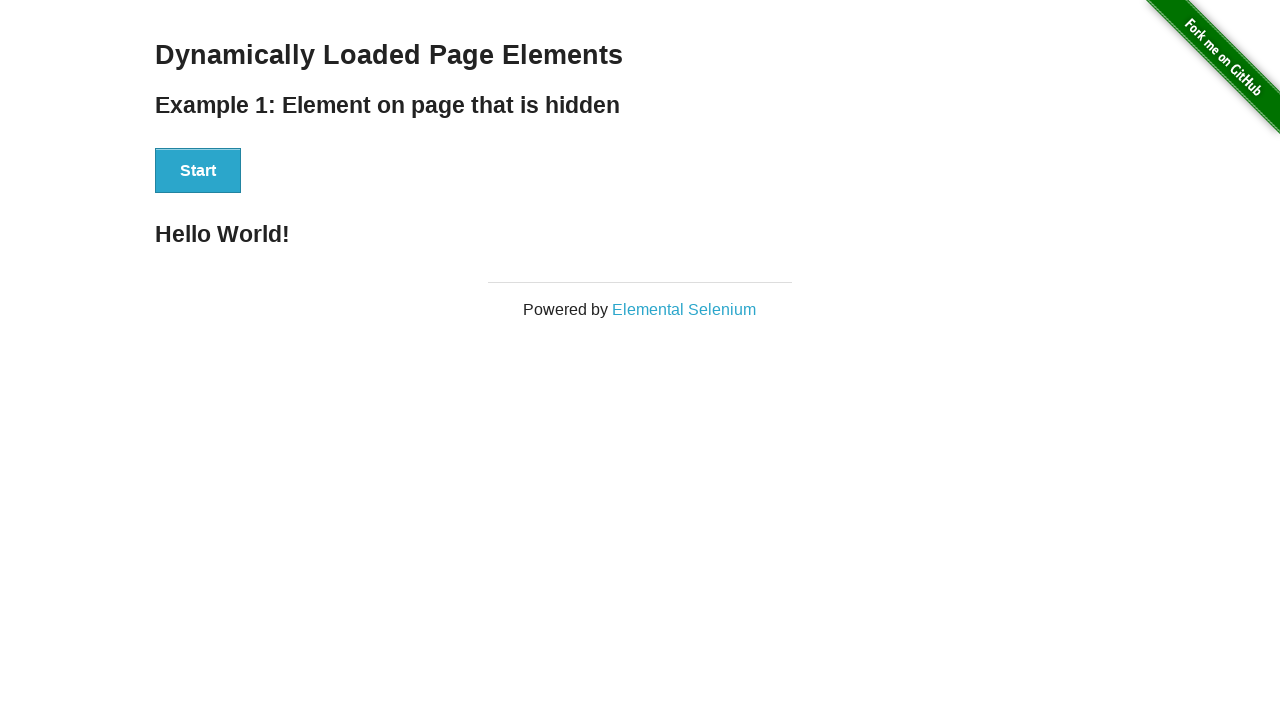